Tests enabling a disabled text field by clicking enable button, waiting for the field to become clickable, and entering text

Starting URL: http://the-internet.herokuapp.com/dynamic_controls

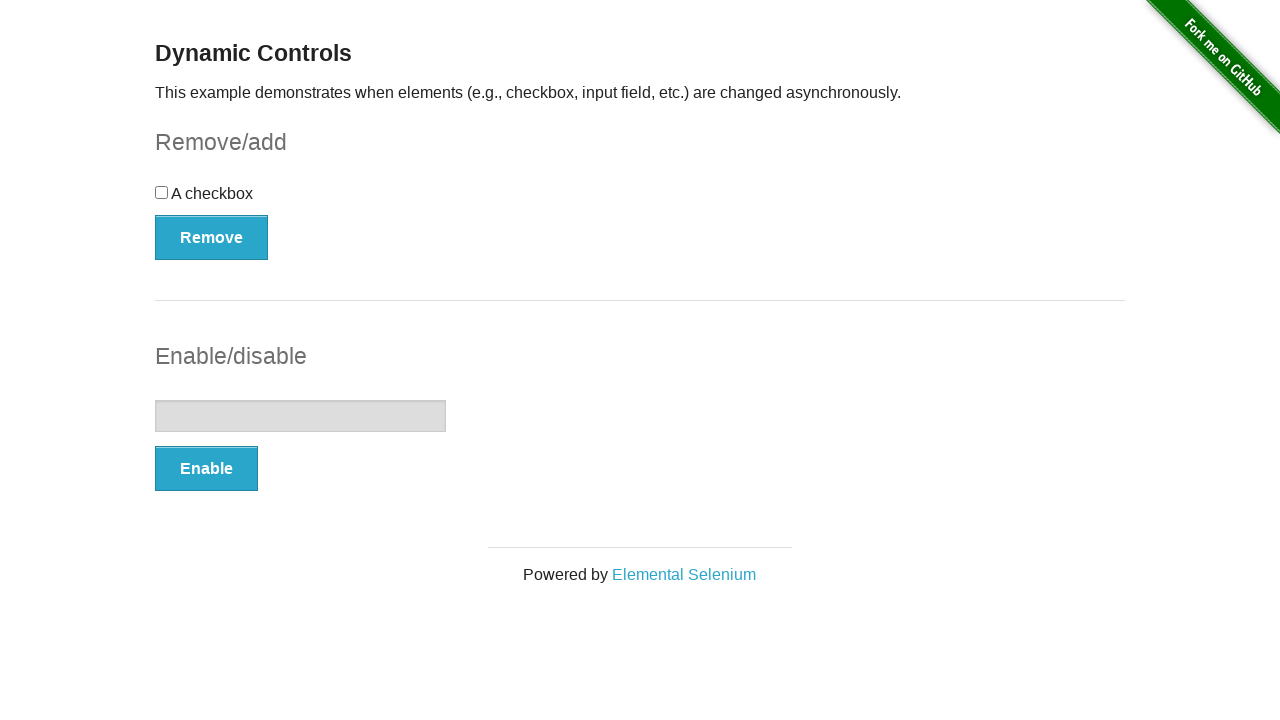

Clicked Enable button to enable the text field at (206, 469) on xpath=//form[@id='input-example']/button
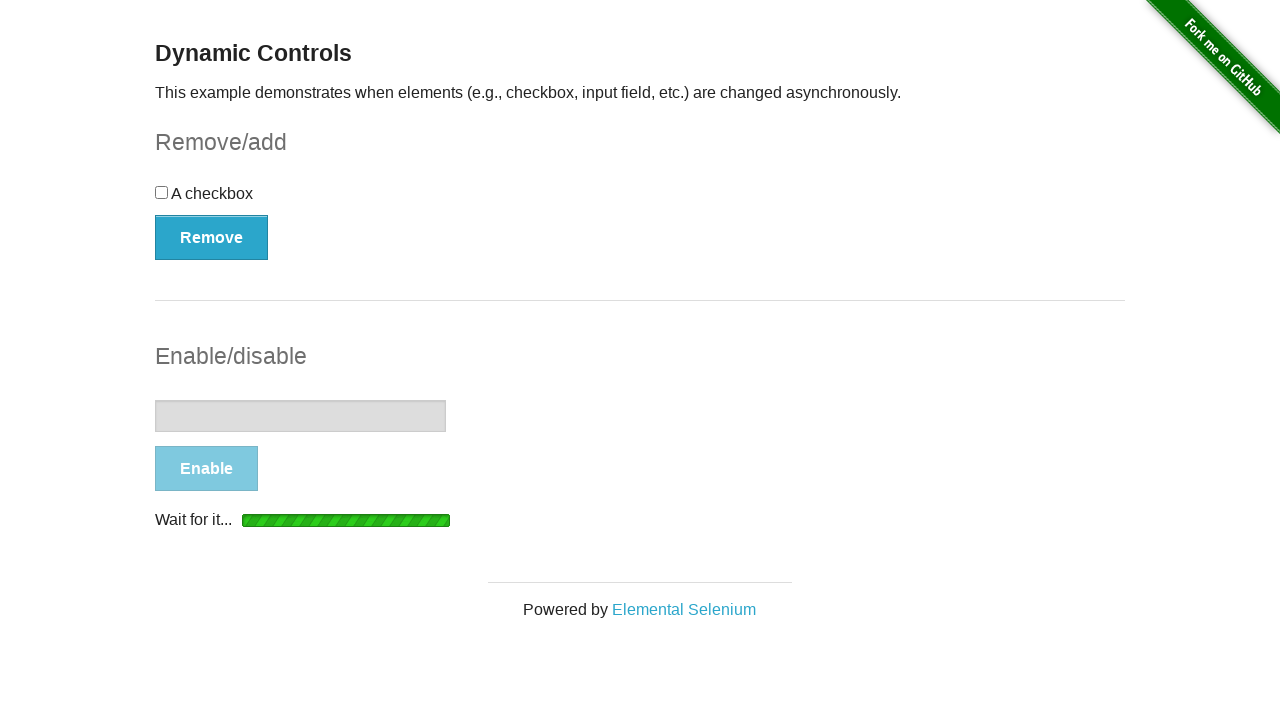

Located the text field element
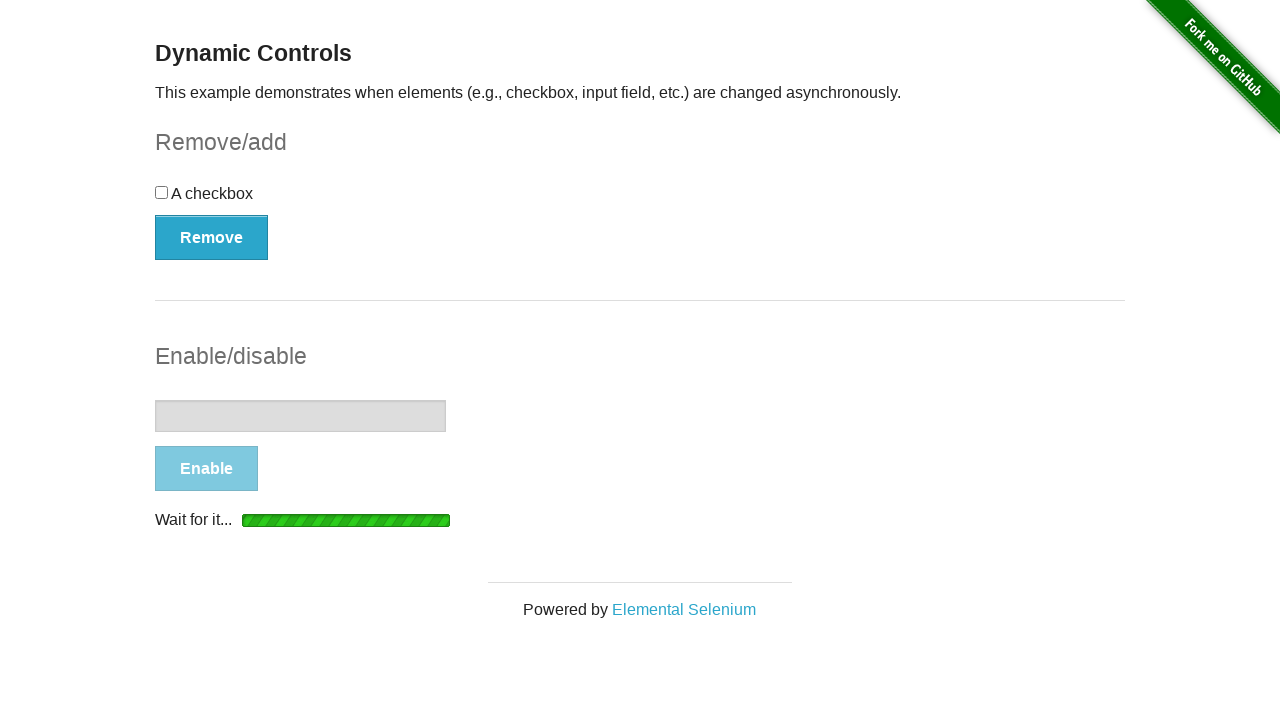

Text field became enabled and clickable
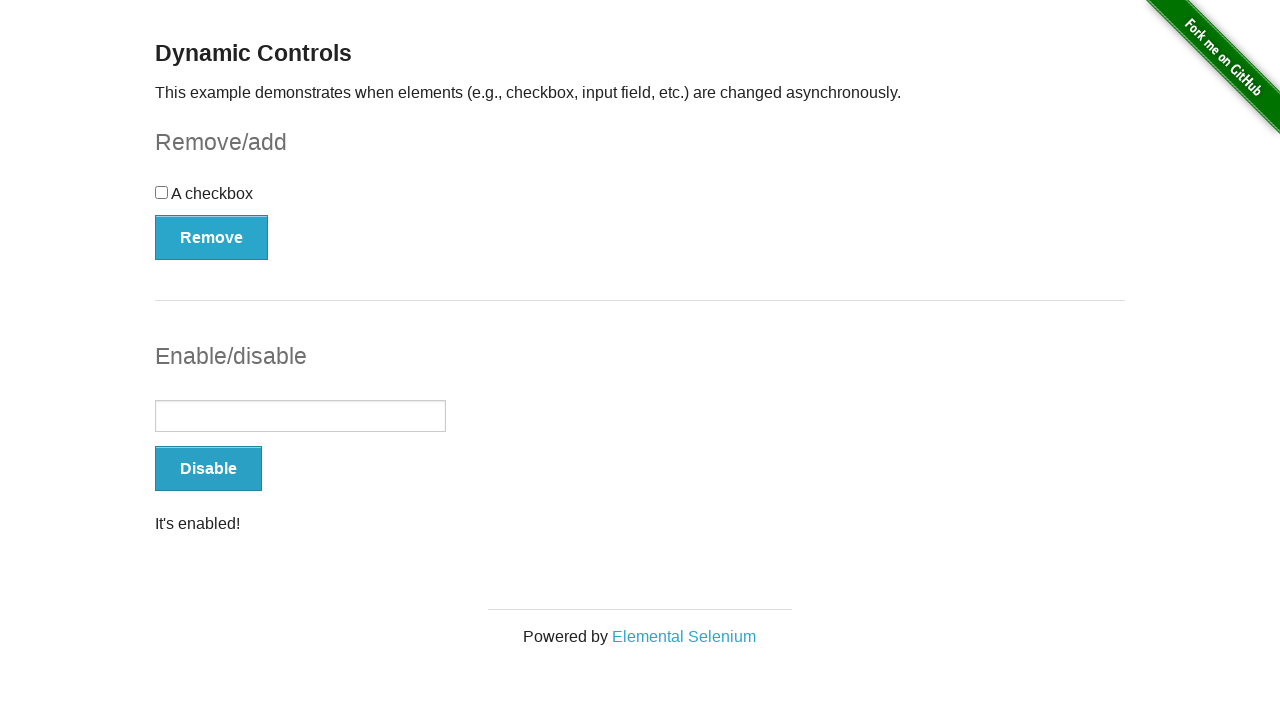

Entered 'Text' into the enabled text field on xpath=//form[@id='input-example']/input
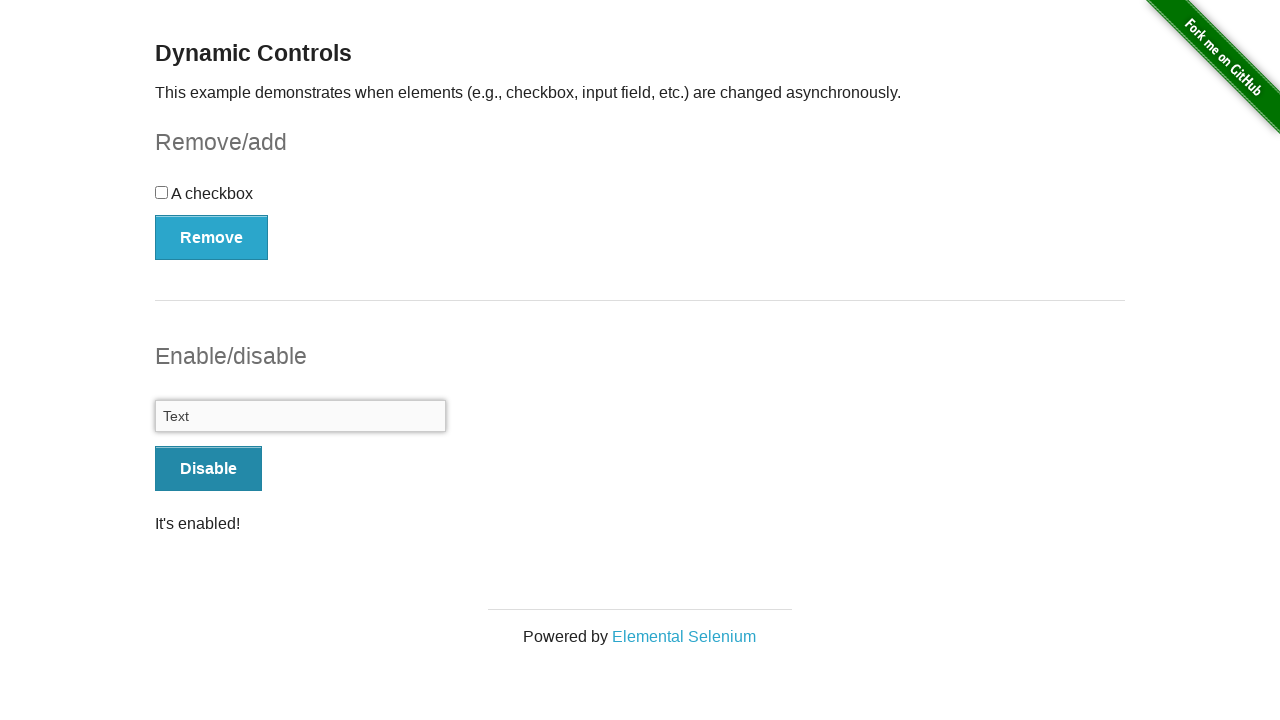

Verified that 'Text' was successfully entered into the field
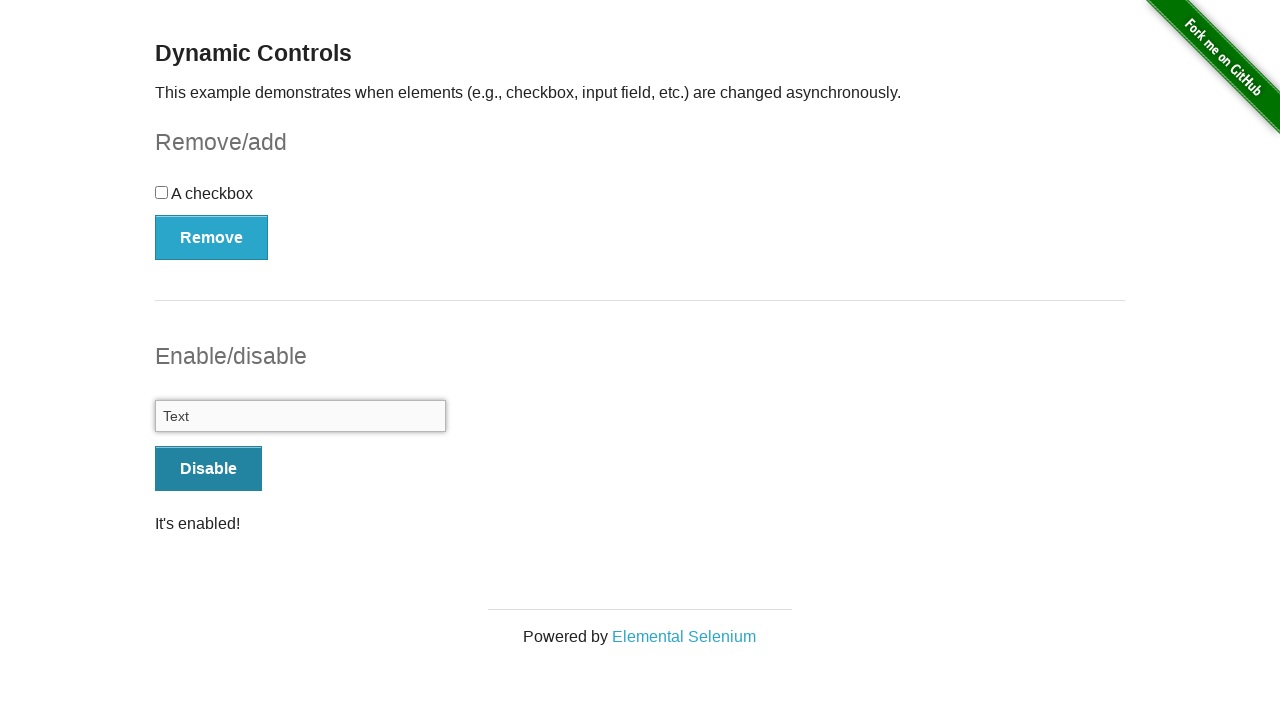

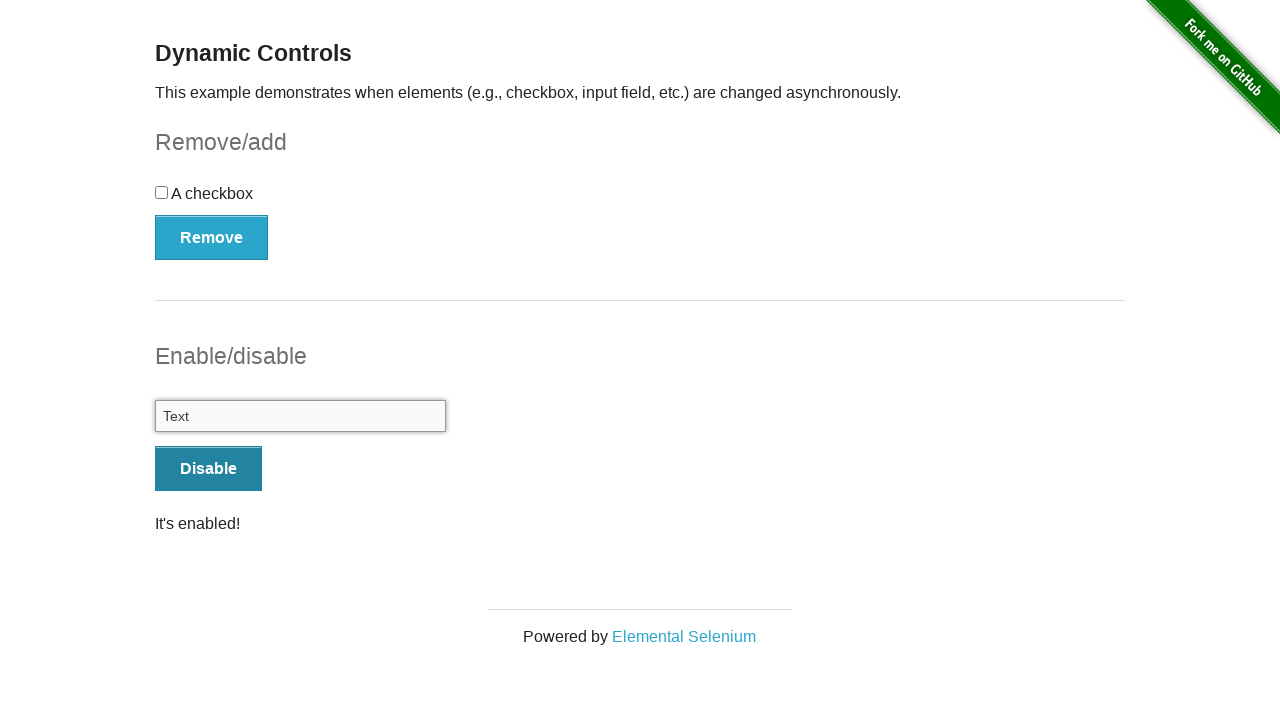